Tests selection from a long list dropdown by selecting an option by visible text.

Starting URL: https://www.selenium.dev/selenium/web/selectPage.html

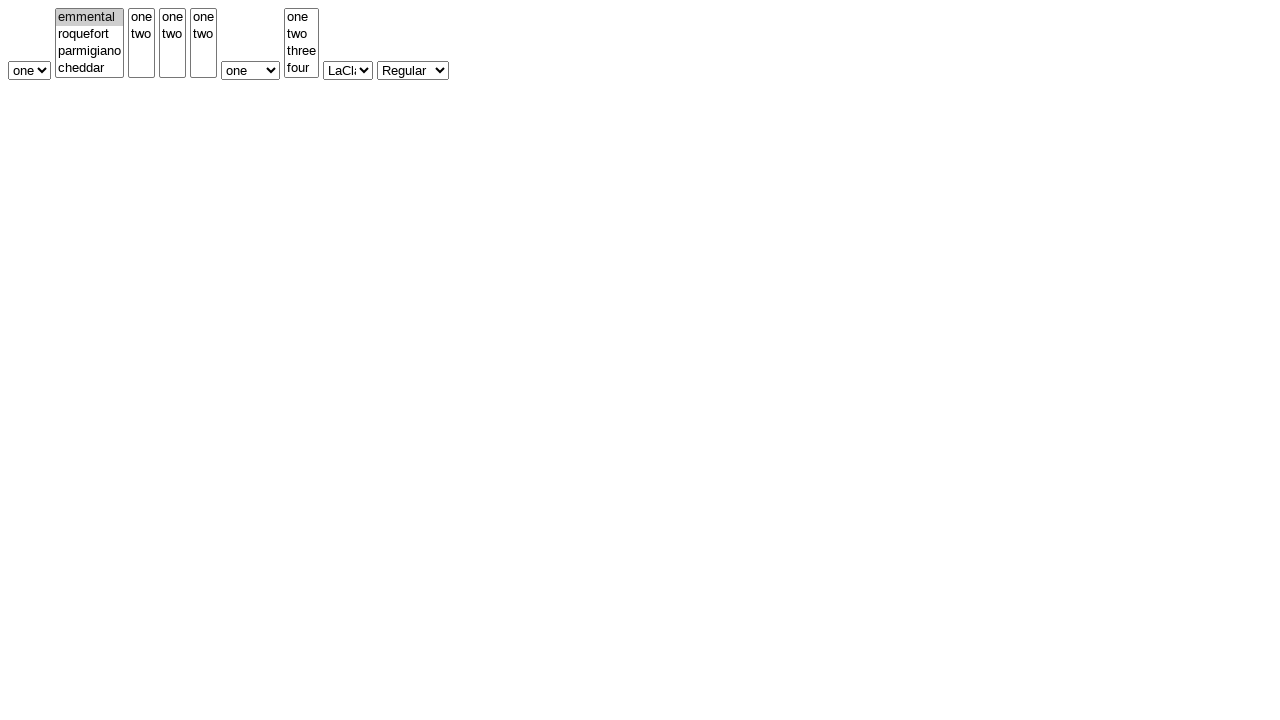

Navigated to select page test URL
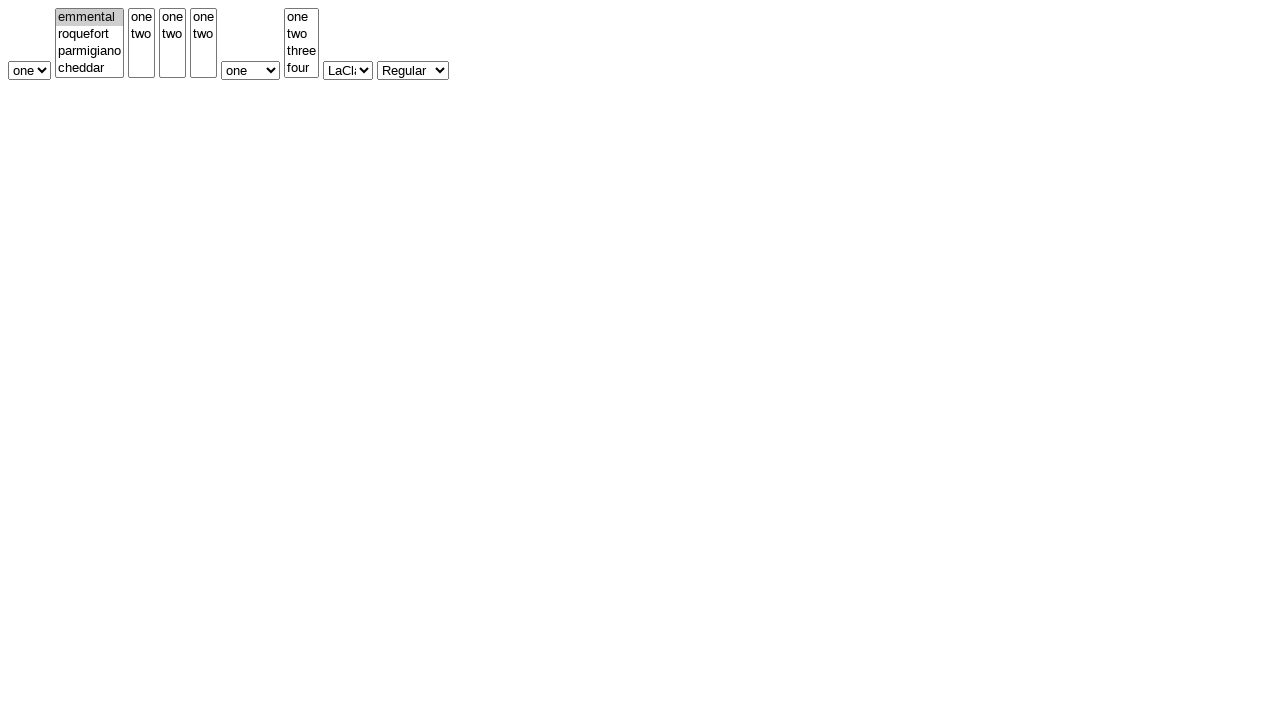

Selected option 'six' from the long list dropdown on #selectWithMultipleLongList
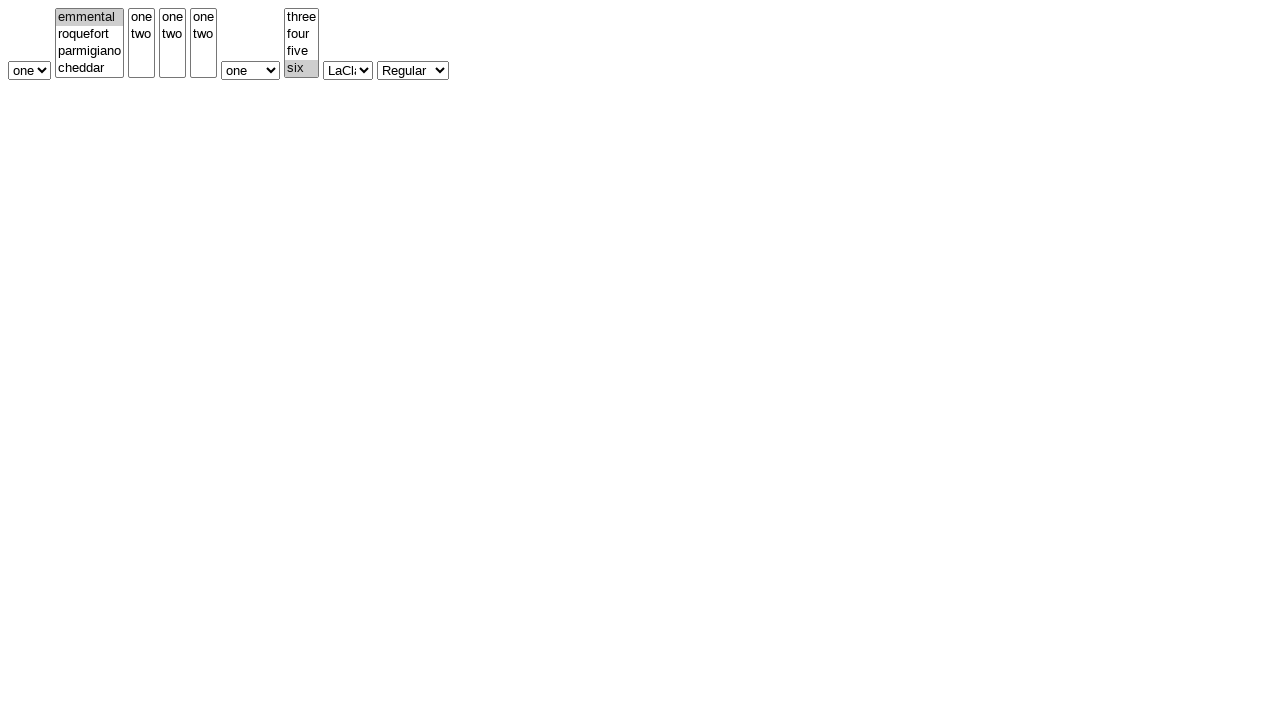

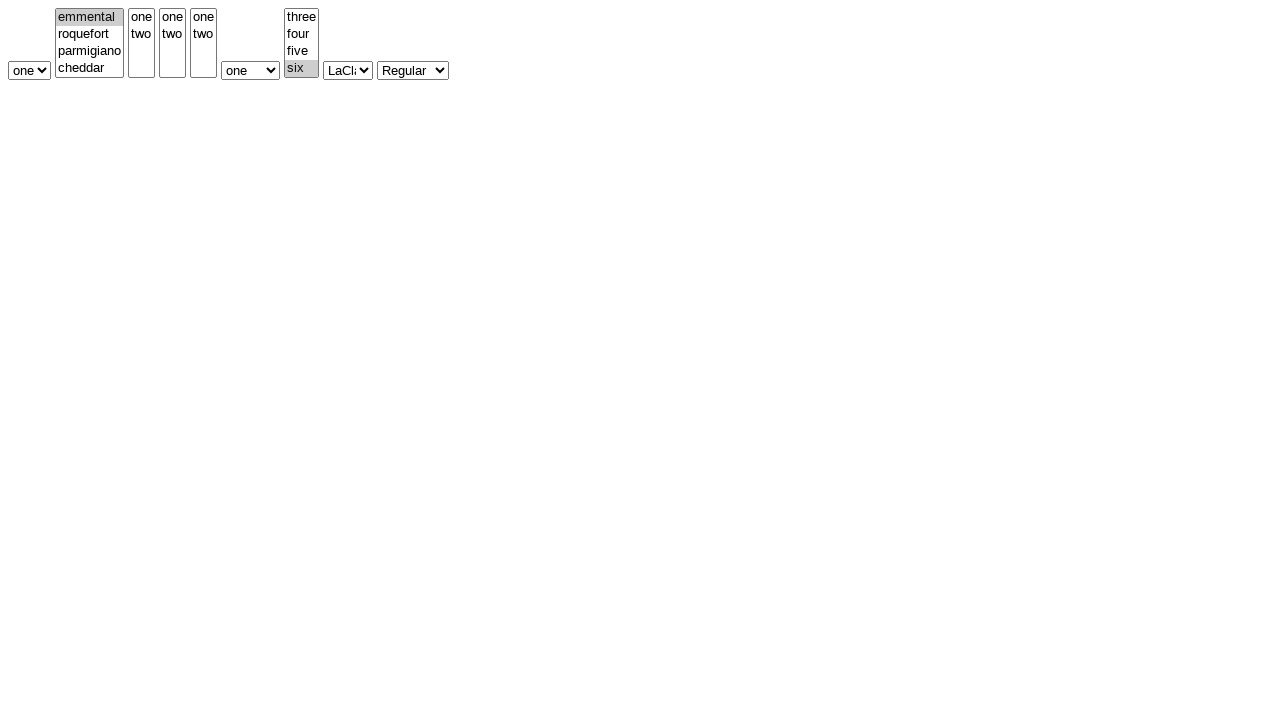